Tests radio button selection functionality by clicking three different radio buttons on a form

Starting URL: https://formy-project.herokuapp.com/radiobutton

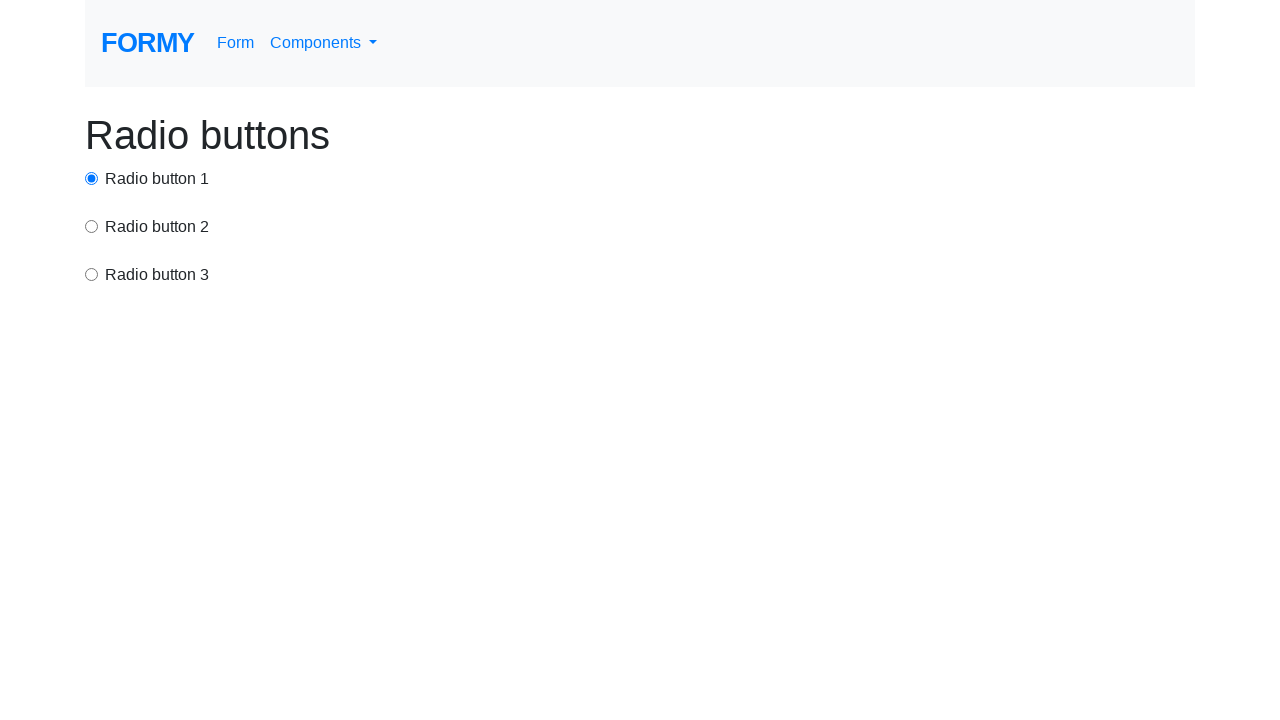

Clicked first radio button at (92, 178) on #radio-button-1
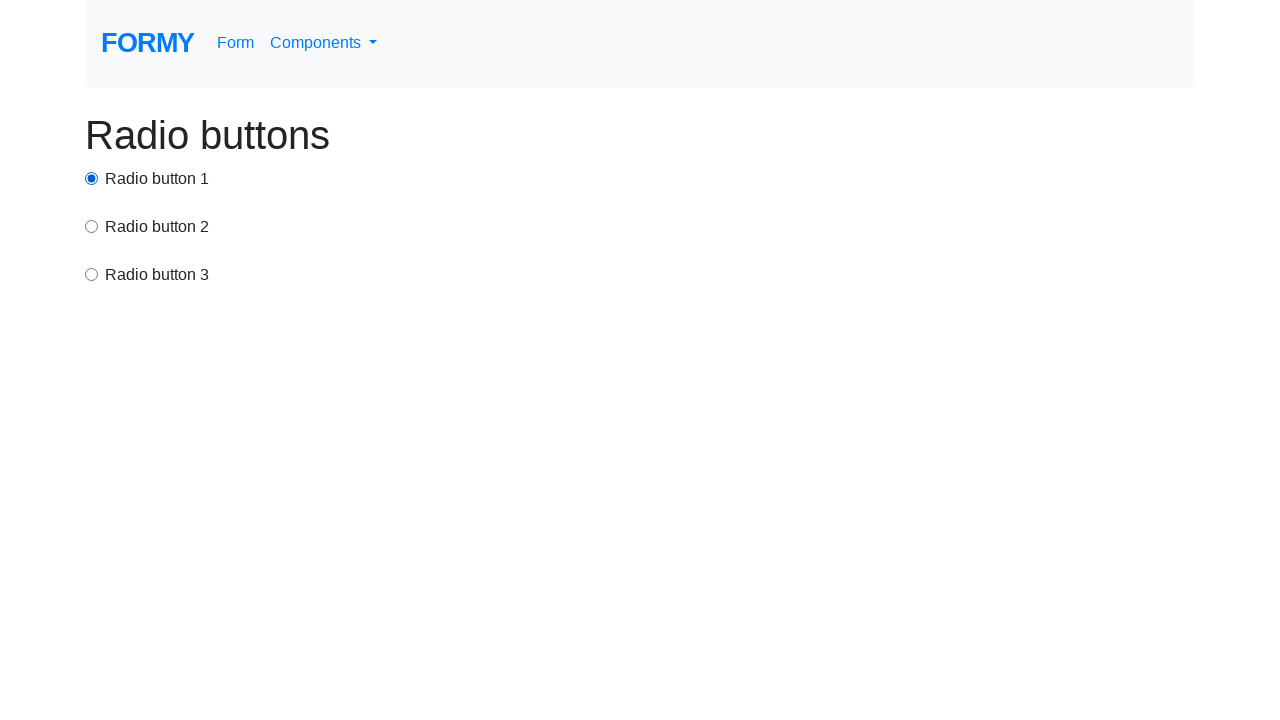

Clicked second radio button at (92, 226) on input[value='option2']
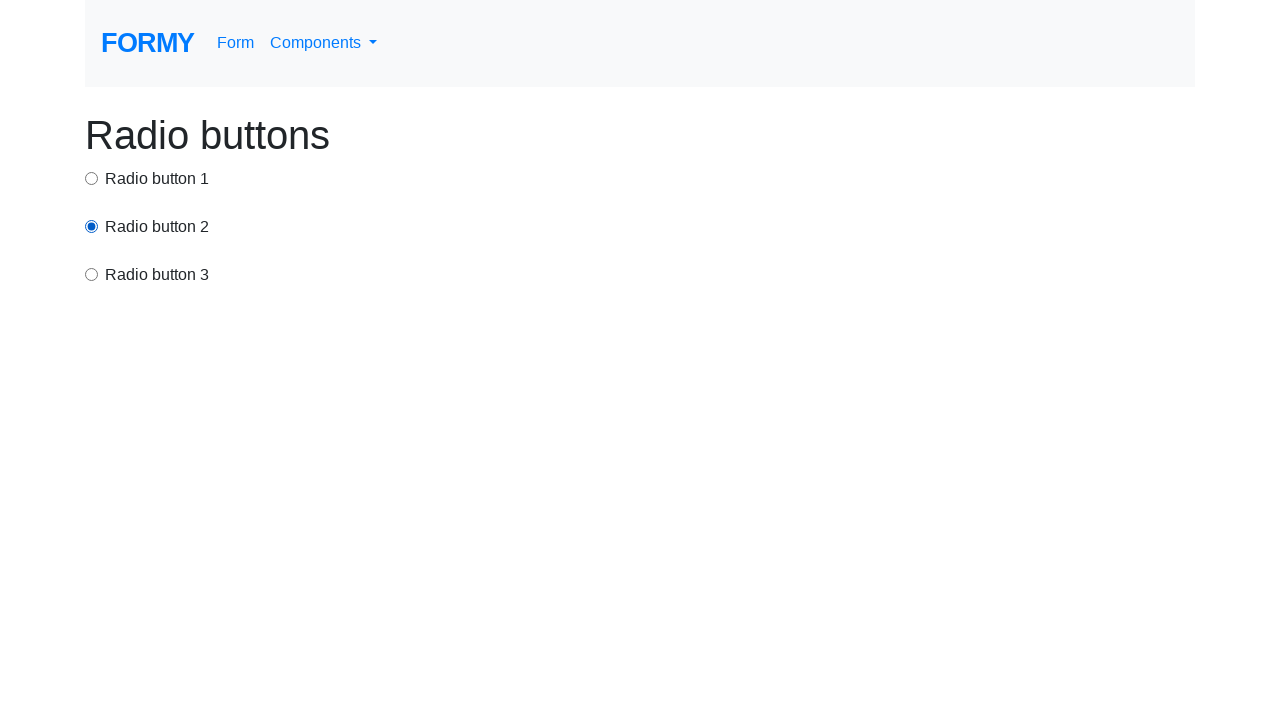

Clicked third radio button at (92, 274) on xpath=/html/body/div/div[3]/input
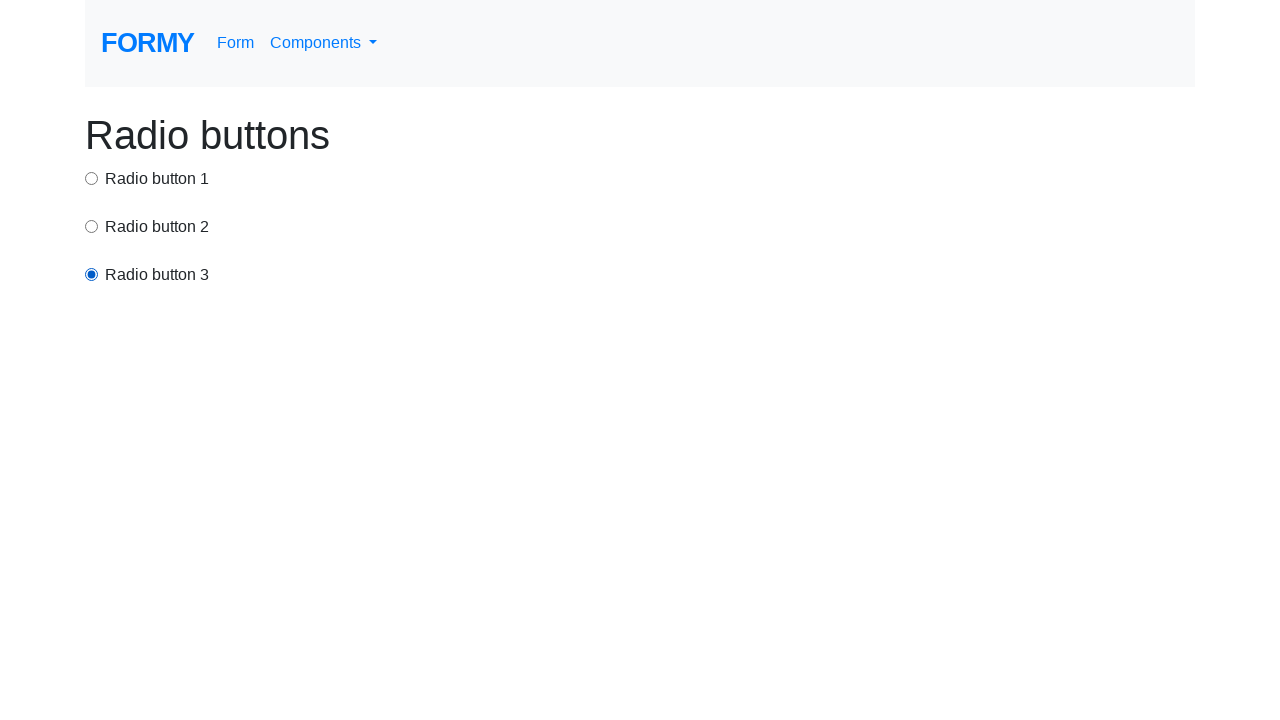

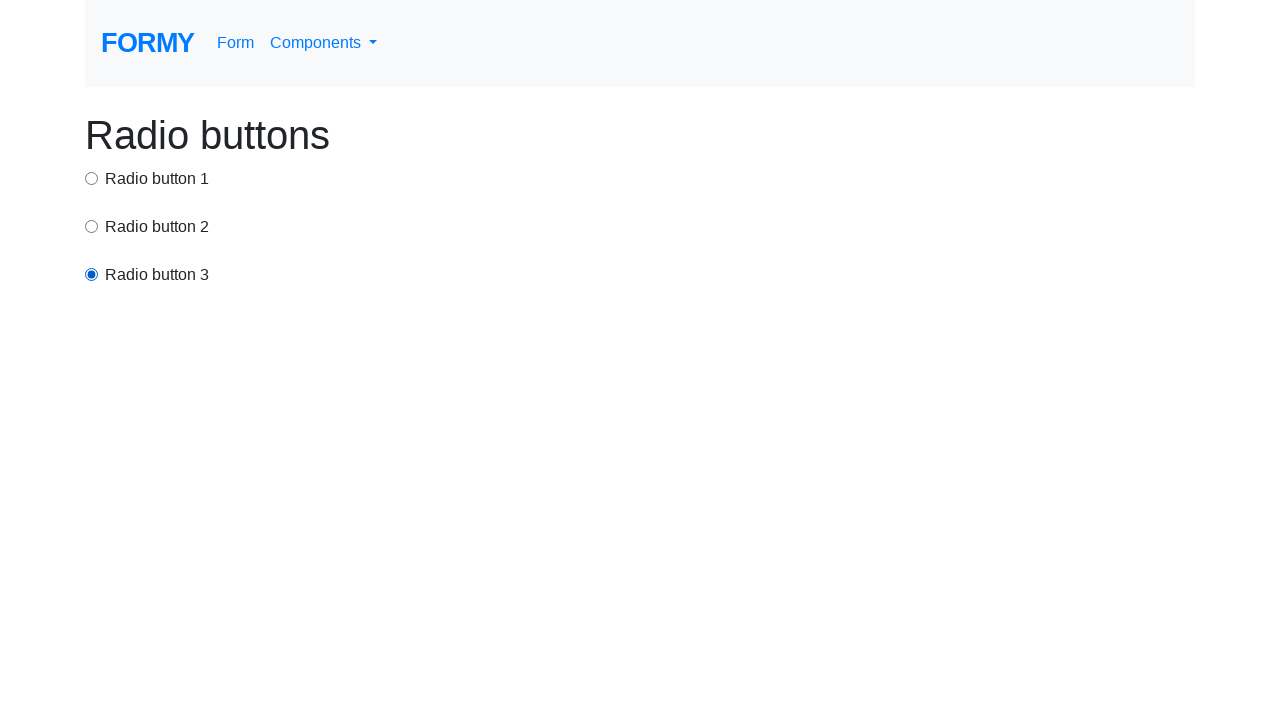